Tests JavaScript prompt dialog by clicking prompt button, entering text, accepting the dialog, and verifying the result contains the entered text

Starting URL: https://testotomasyonu.com/javascriptAlert

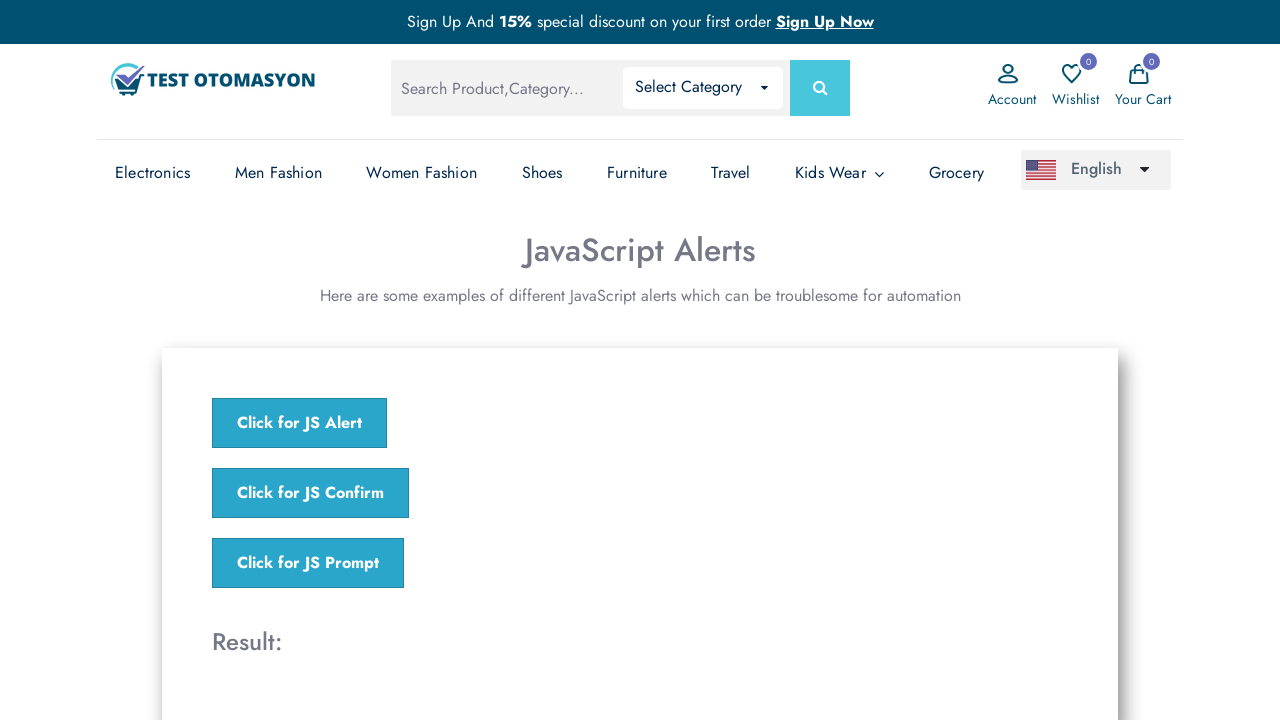

Set up dialog handler to accept prompt with text 'Bugra'
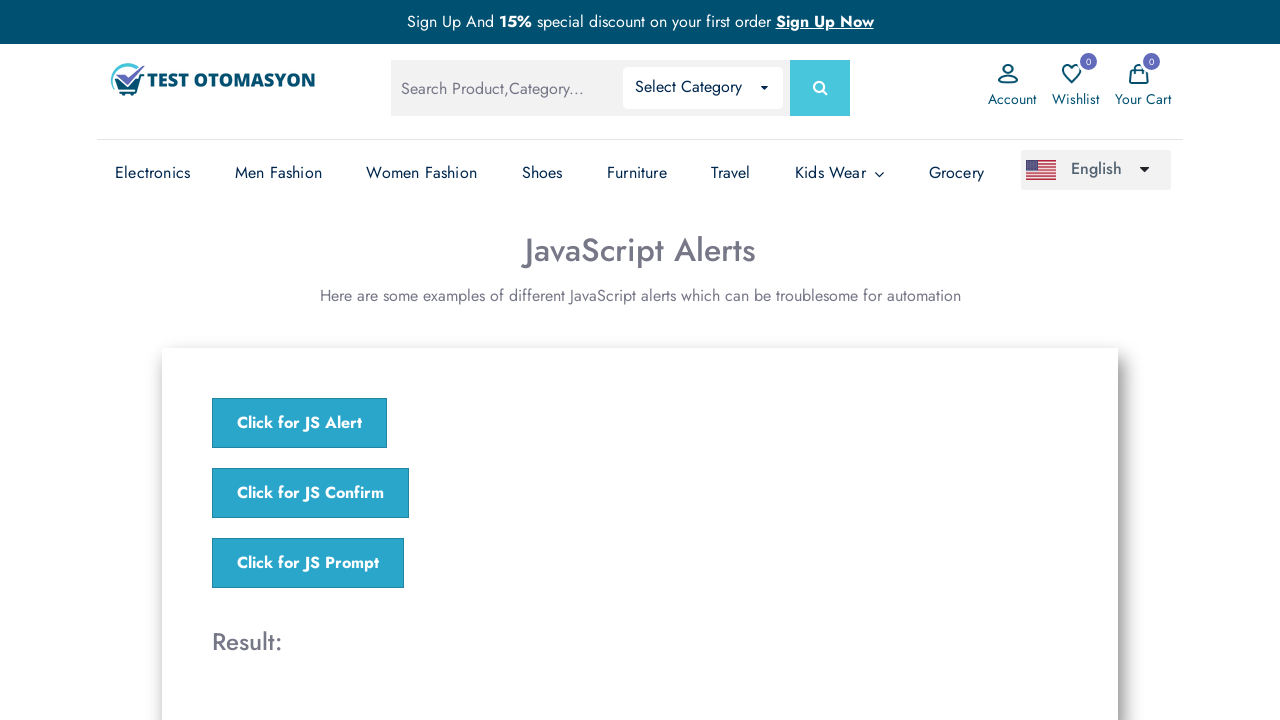

Clicked the JavaScript prompt button at (308, 563) on xpath=//*[text()='Click for JS Prompt']
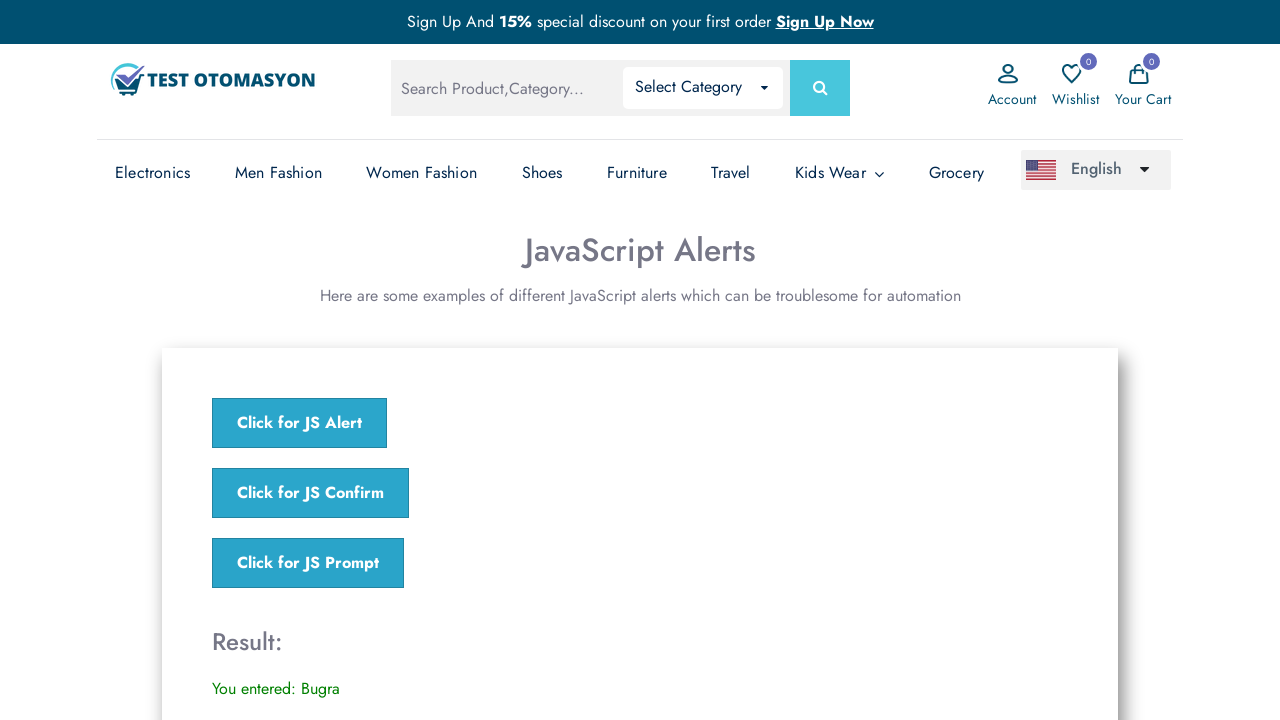

Located the result element
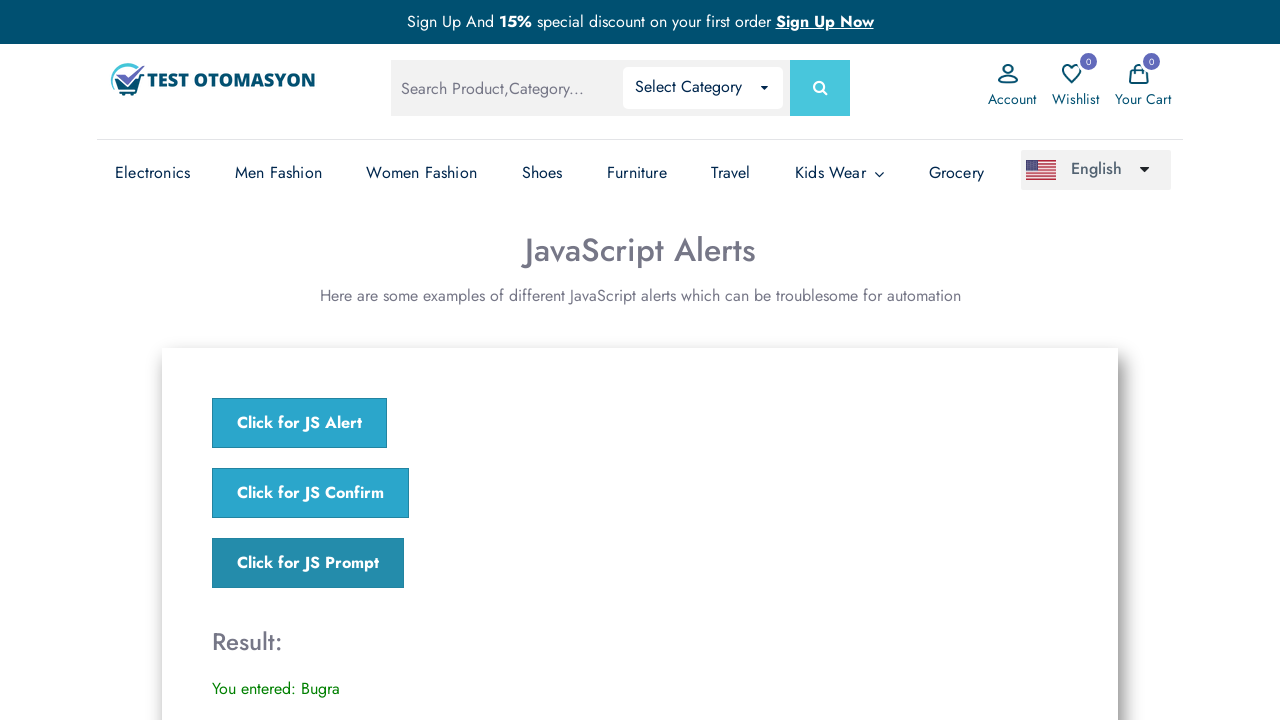

Verified result contains the entered text 'Bugra'
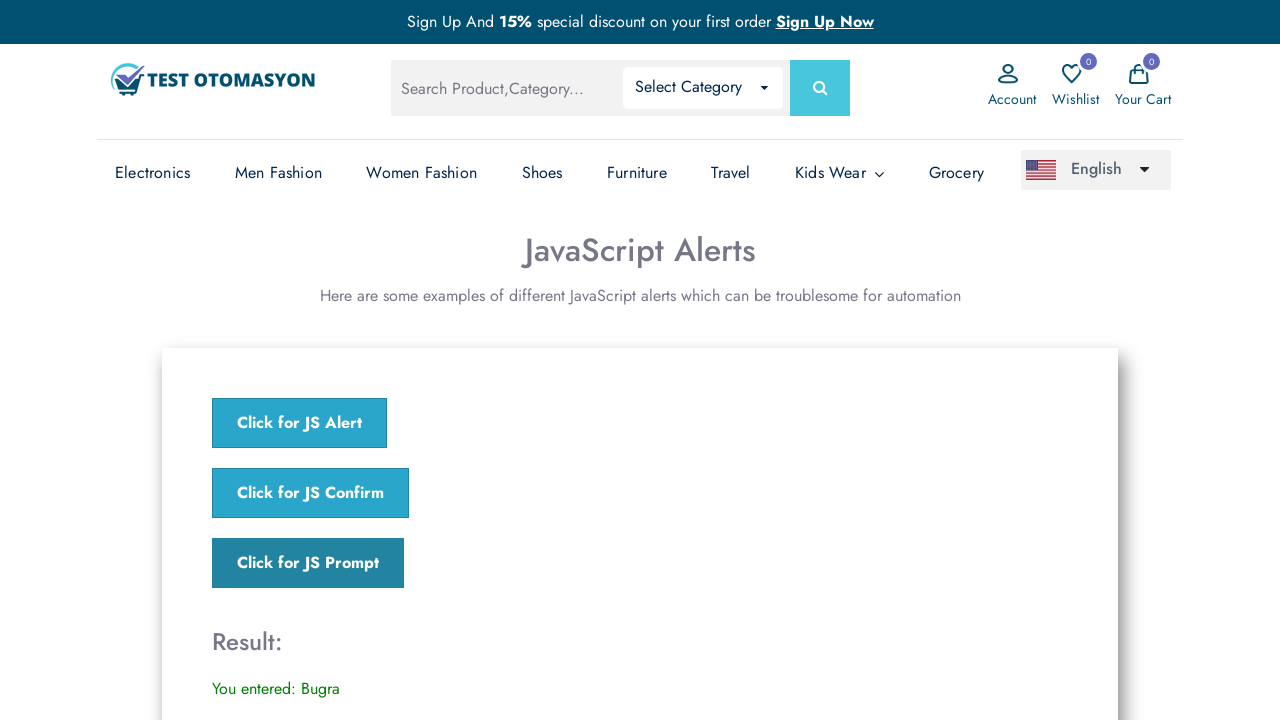

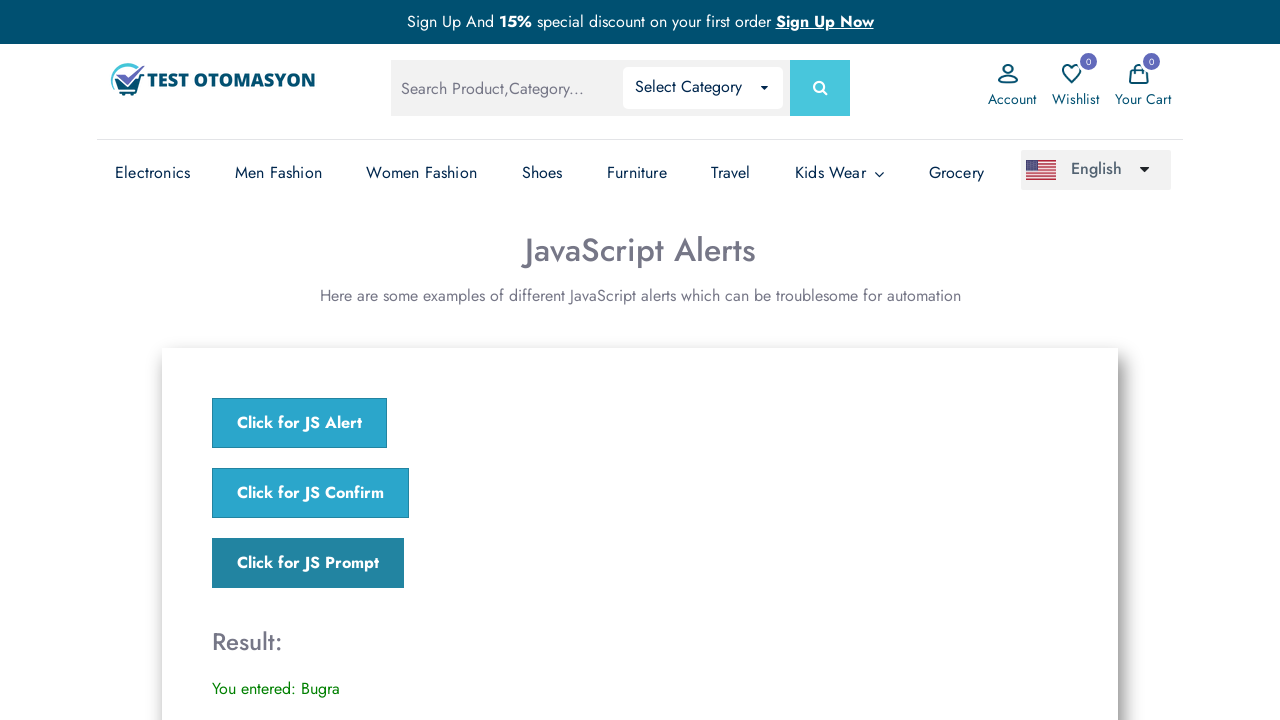